Tests button click functionality on demoqa.com by navigating to the Elements section, then to the Buttons page, clicking the "Click Me" button, and verifying that a dynamic click message is displayed.

Starting URL: https://demoqa.com

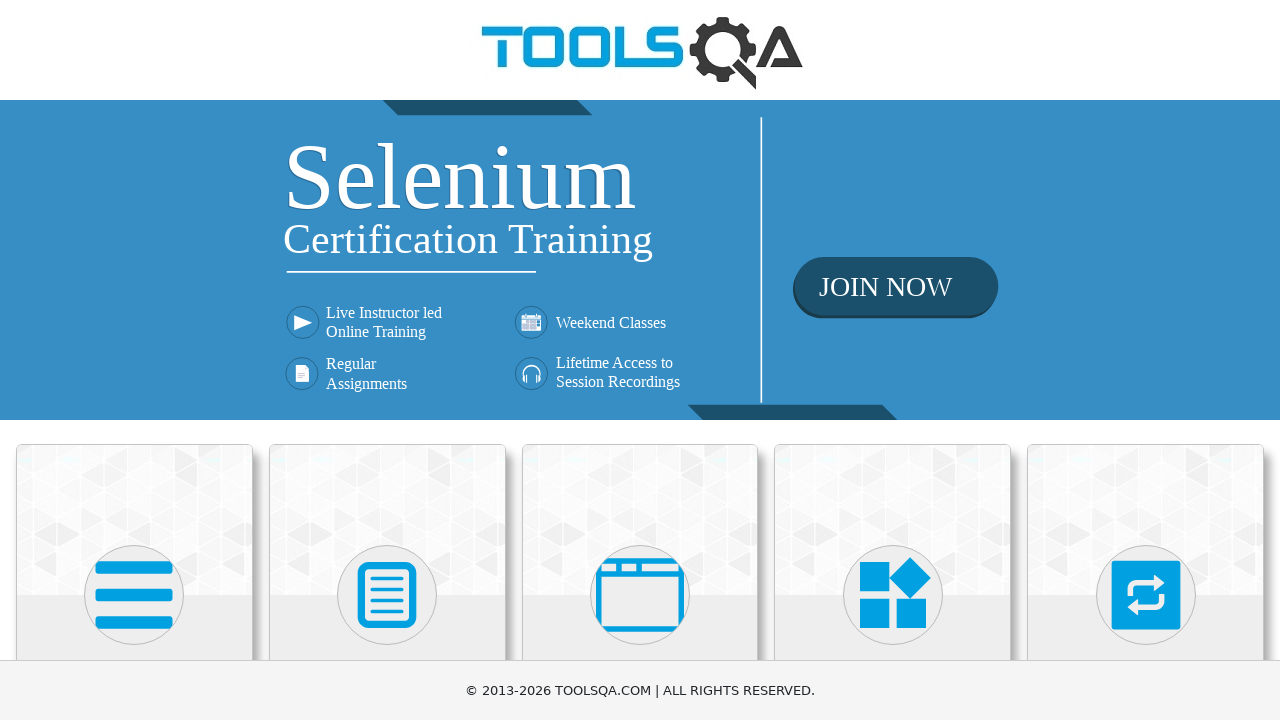

Clicked the first card to navigate to Elements section at (134, 360) on div.card-body >> nth=0
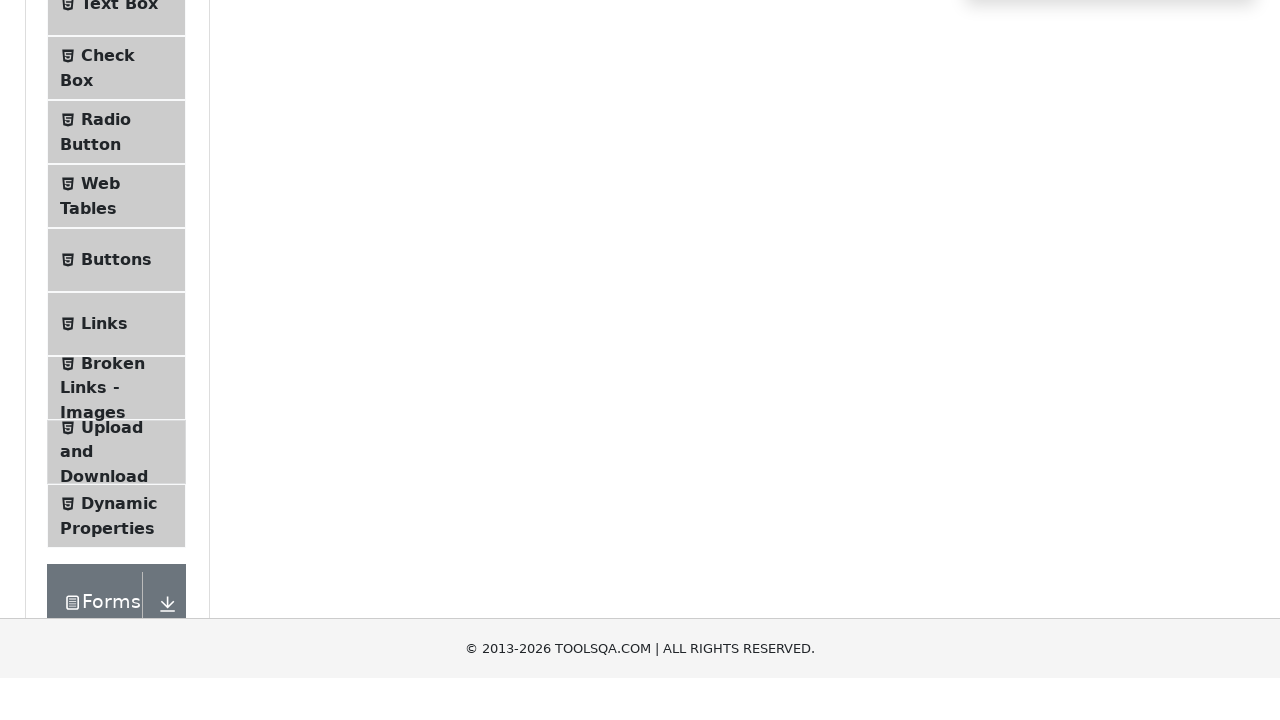

Waited 1 second for navigation to complete
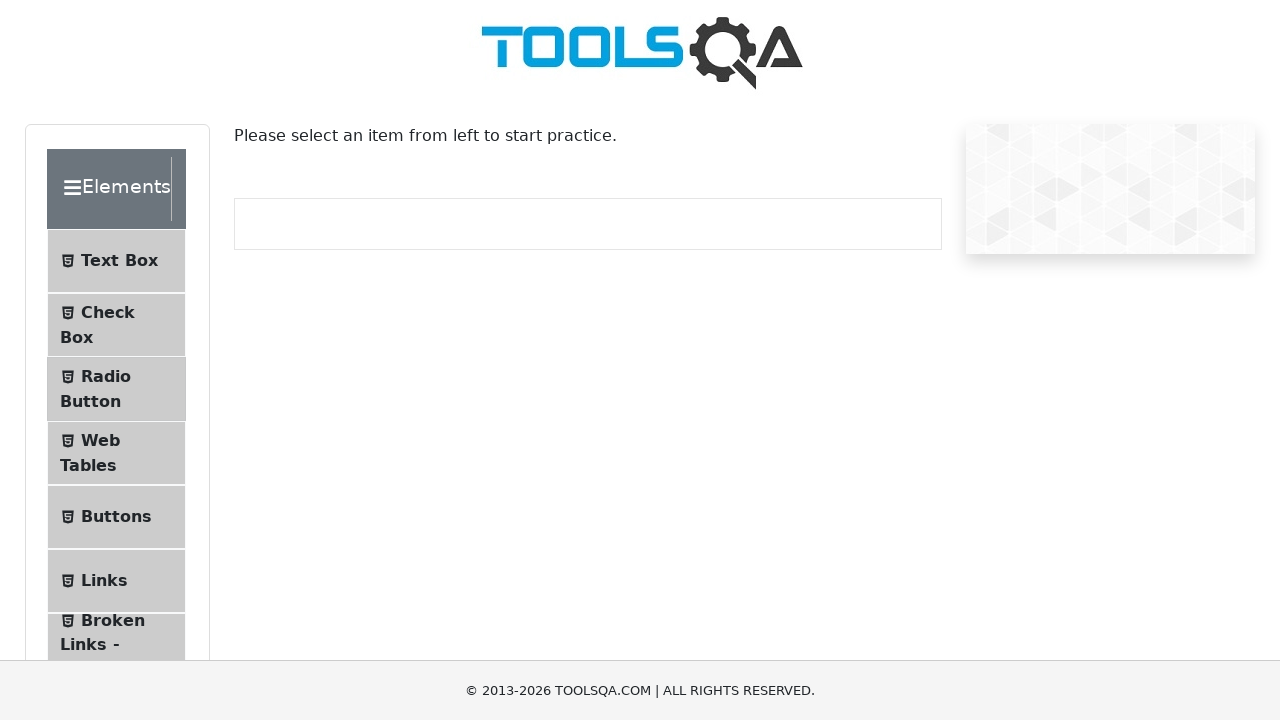

Clicked on the Buttons menu item at (116, 517) on xpath=//span[.='Buttons']
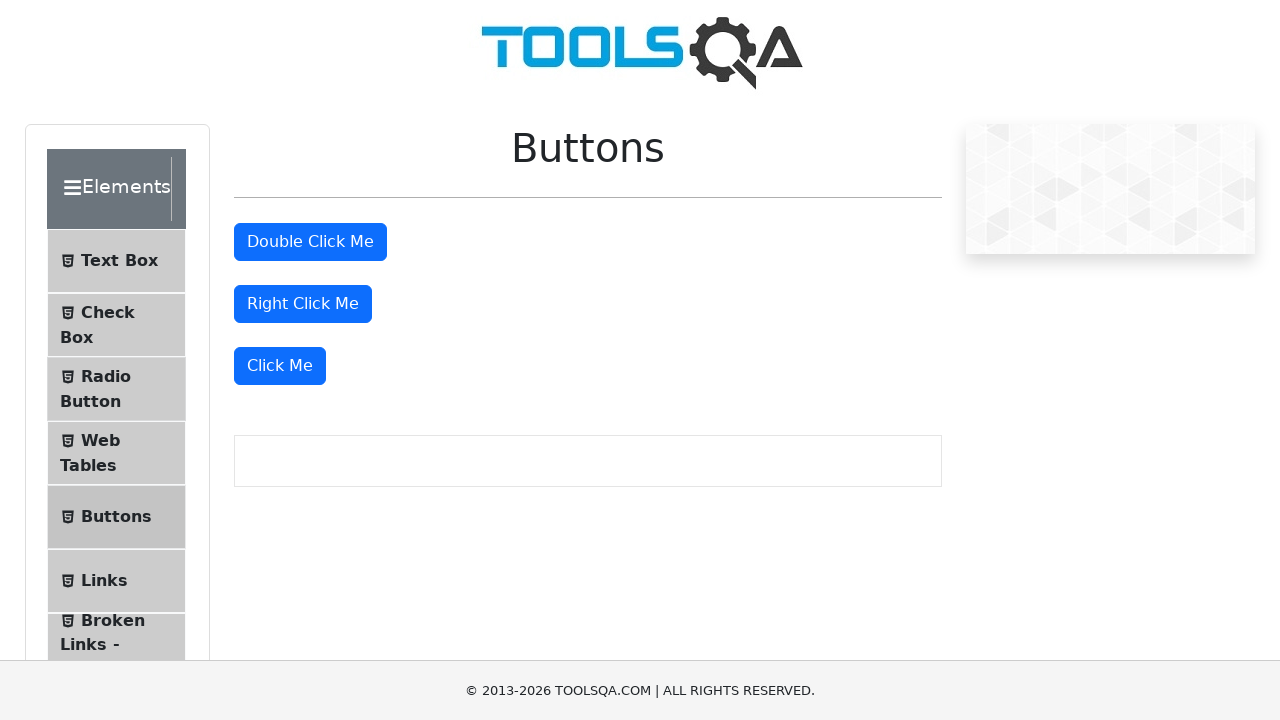

Waited 1 second for Buttons page to load
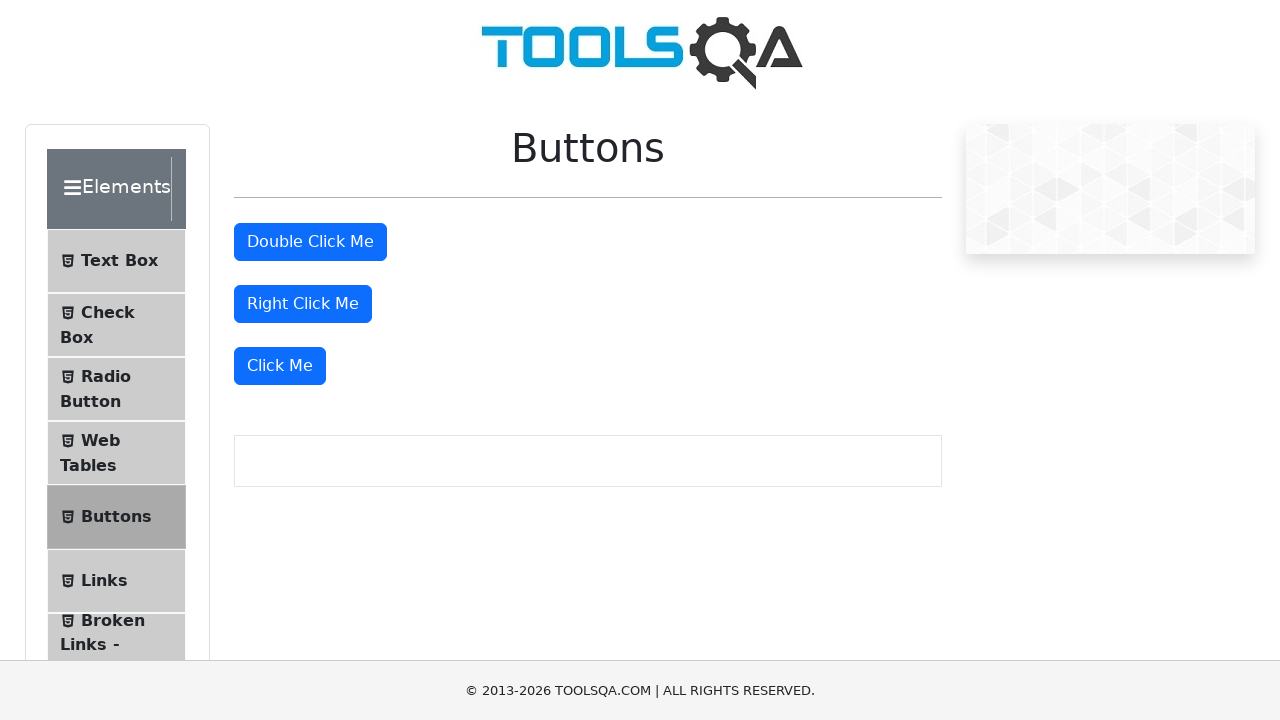

Scrolled to the top of the page
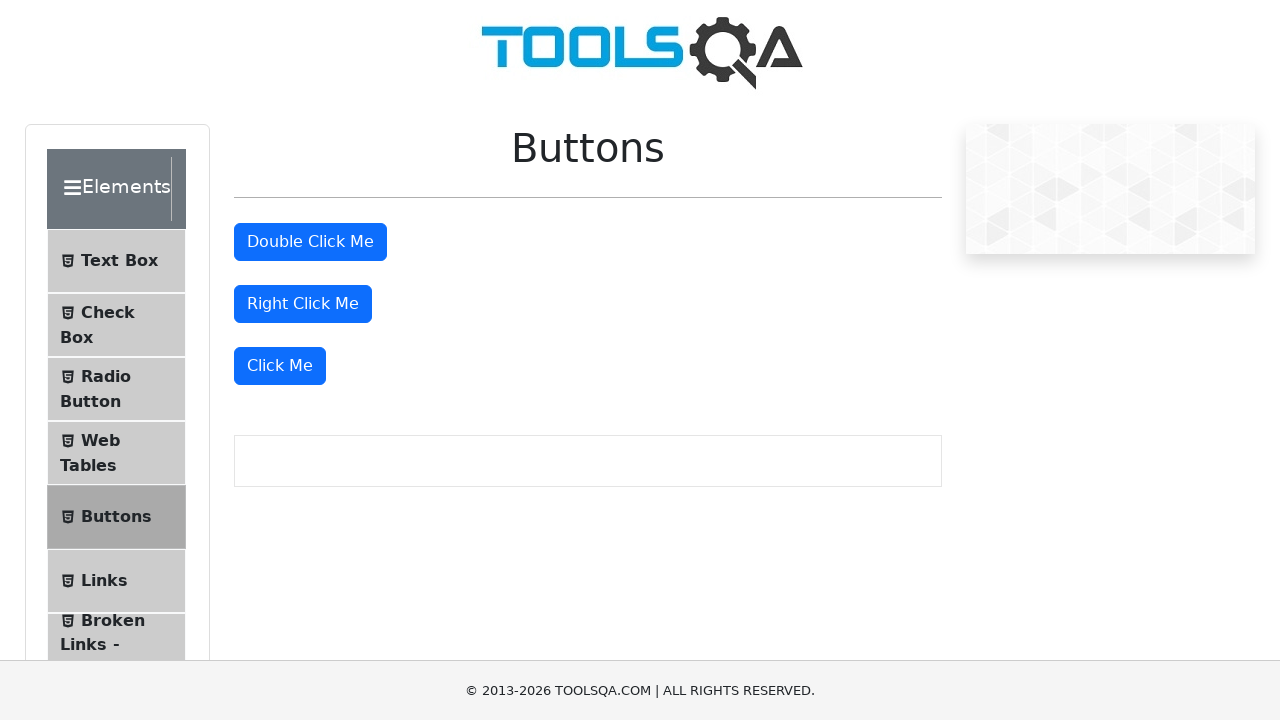

Clicked the 'Click Me' button at (280, 366) on xpath=//button[.='Click Me']
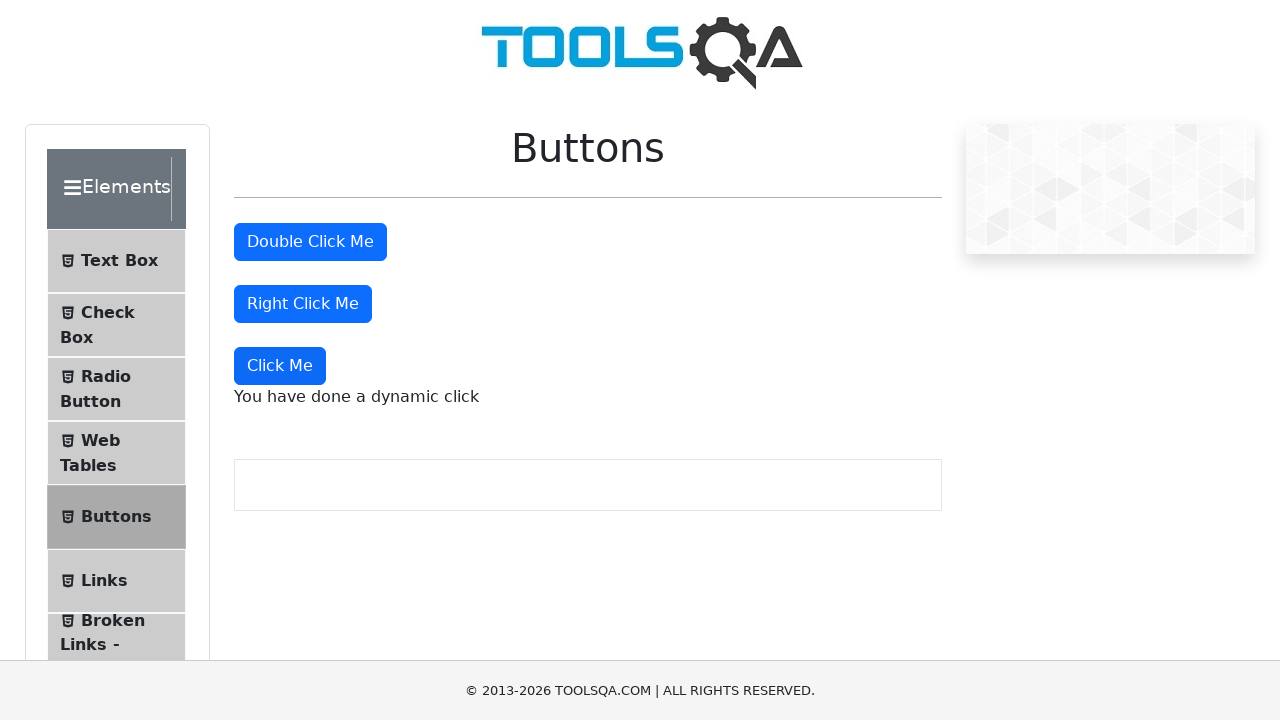

Dynamic click message element appeared on the page
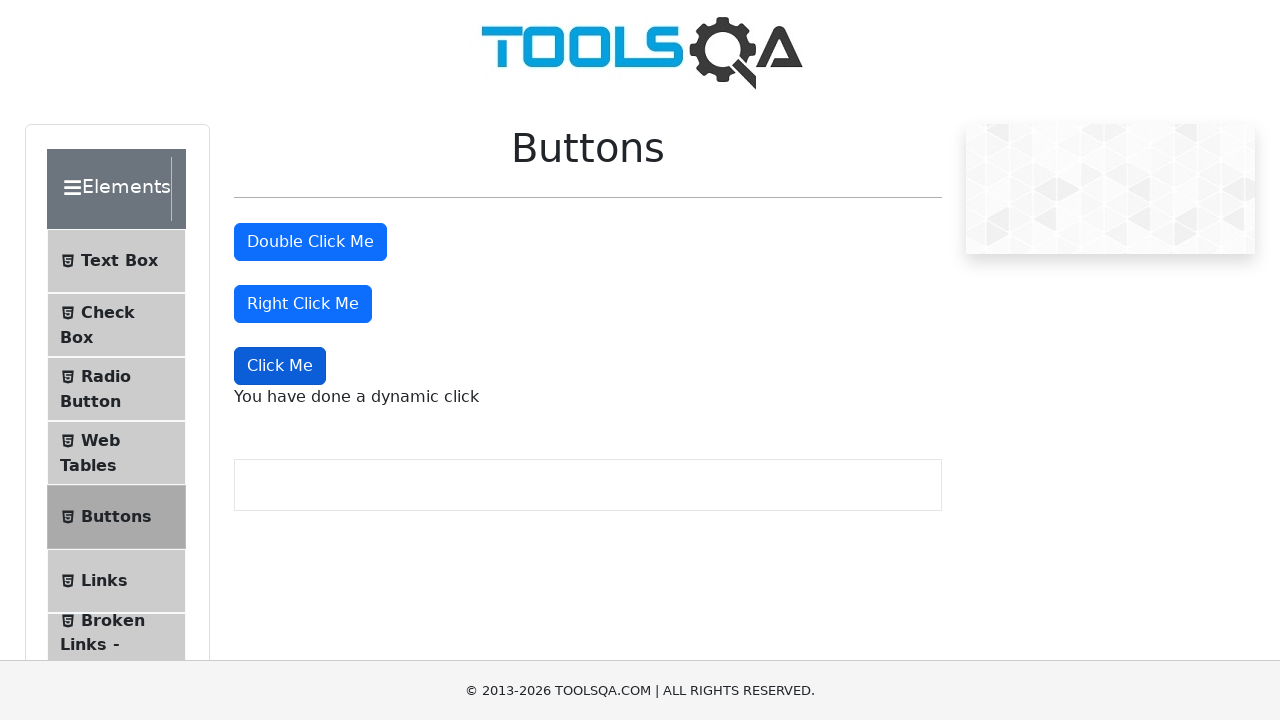

Verified that the dynamic click message is visible
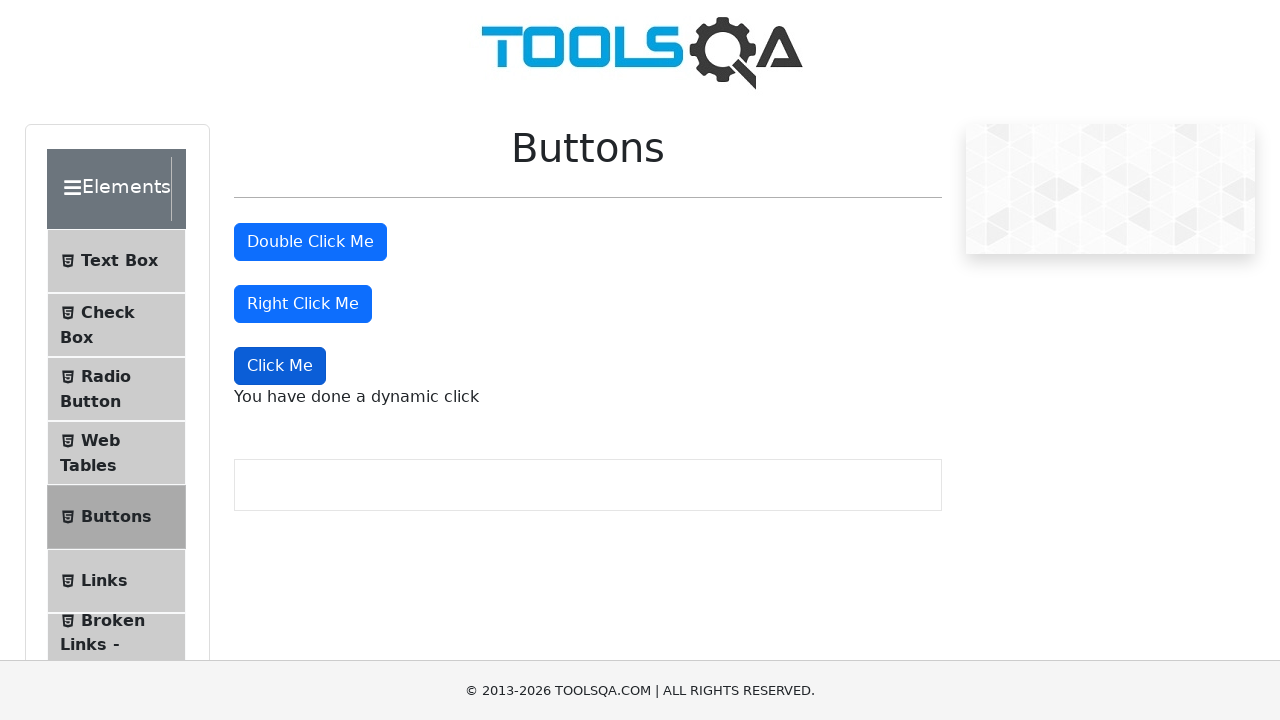

Verified that the message text reads 'You have done a dynamic click'
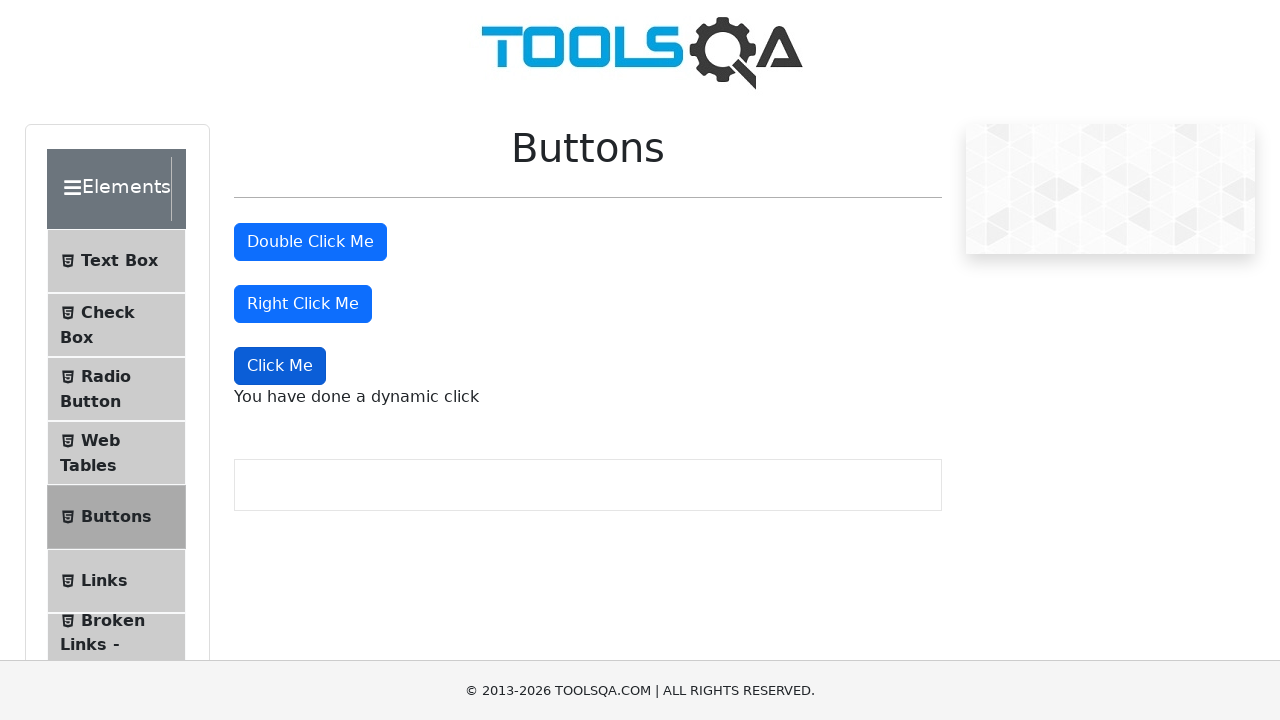

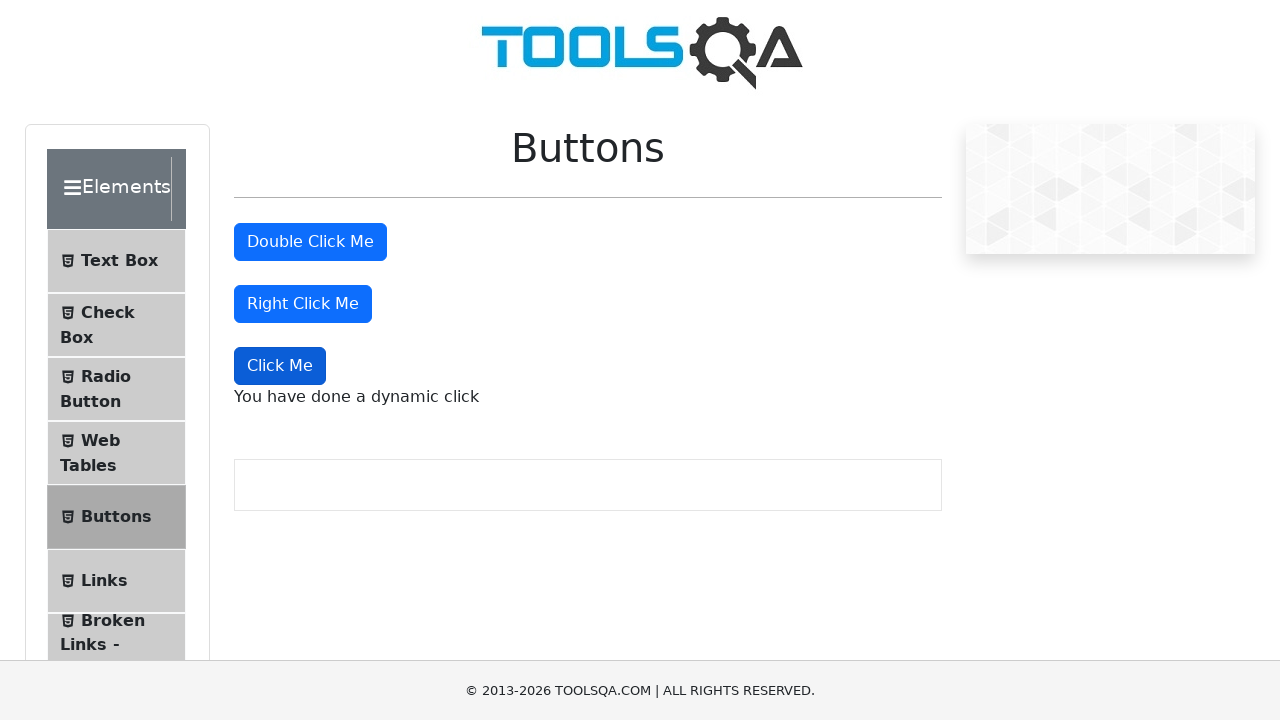